Opens the Tech With Tim website and retrieves the page title

Starting URL: https://techwithtim.net/

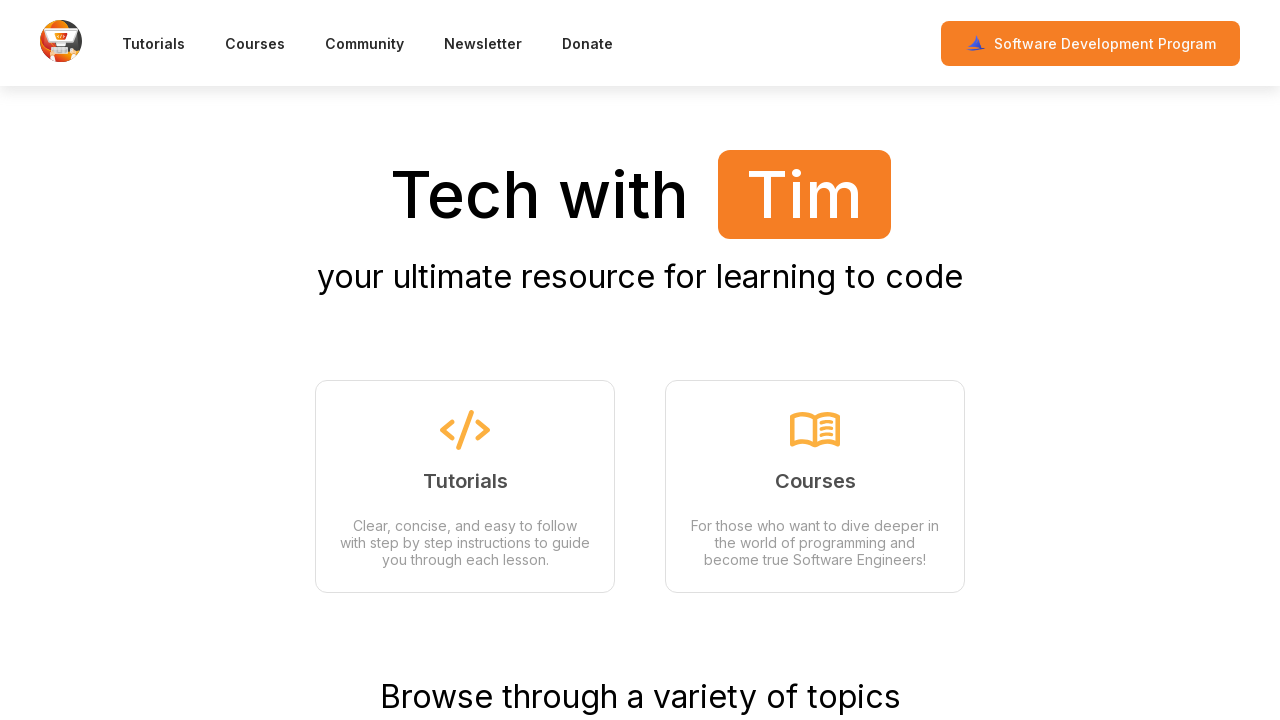

Retrieved and printed the page title from Tech With Tim website
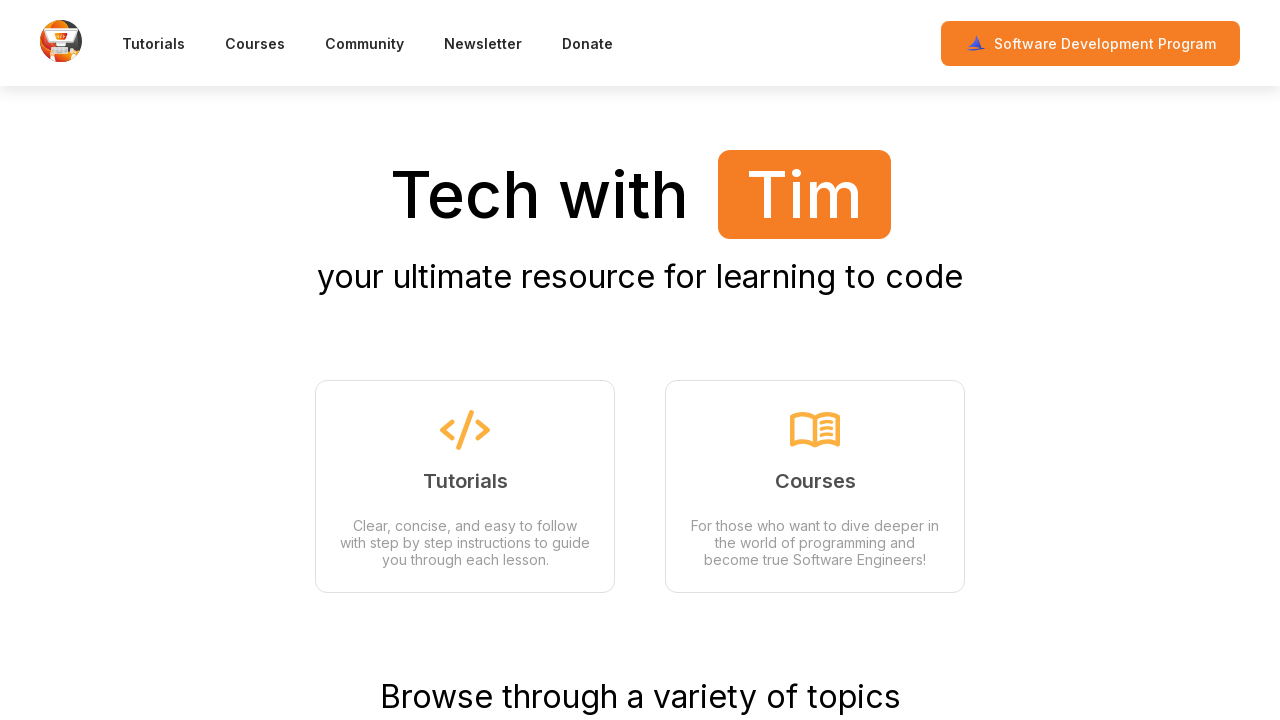

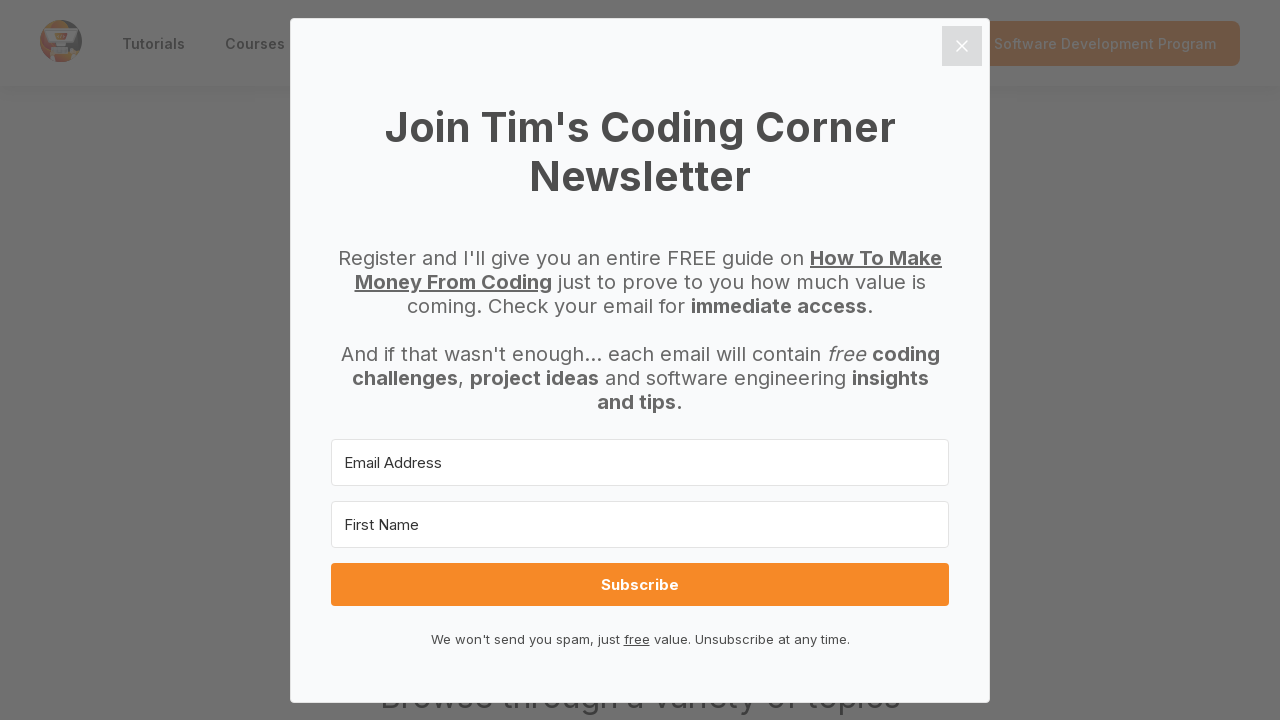